Tests navigation to the registration page by clicking the registration link and verifying the URL changes correctly

Starting URL: https://qa.koel.app/

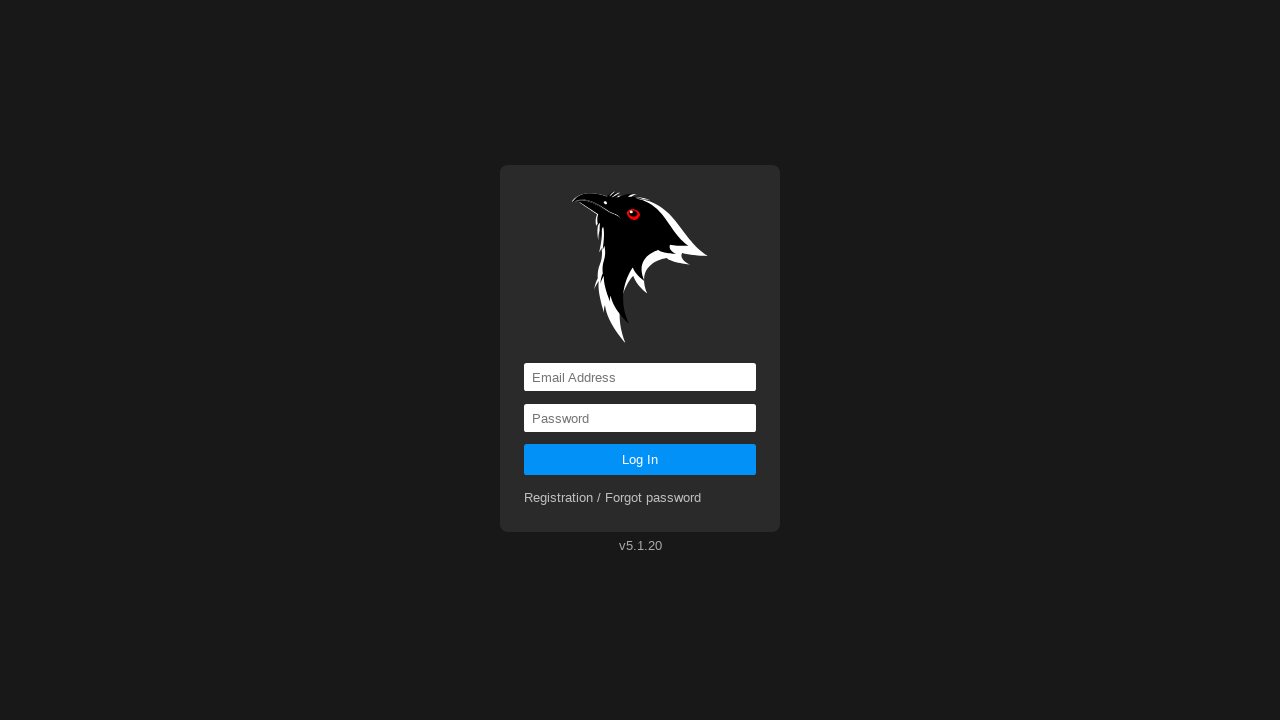

Clicked registration link at (613, 498) on a[href='registration']
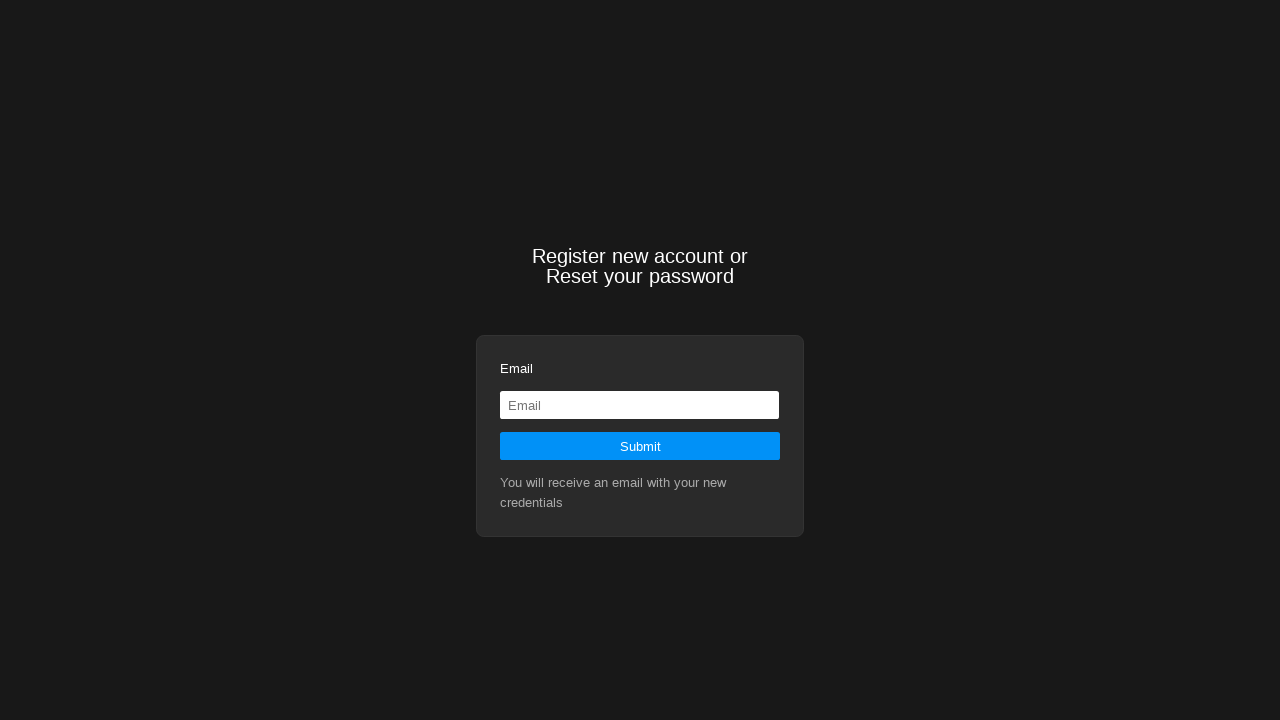

Navigation to registration page completed and URL verified
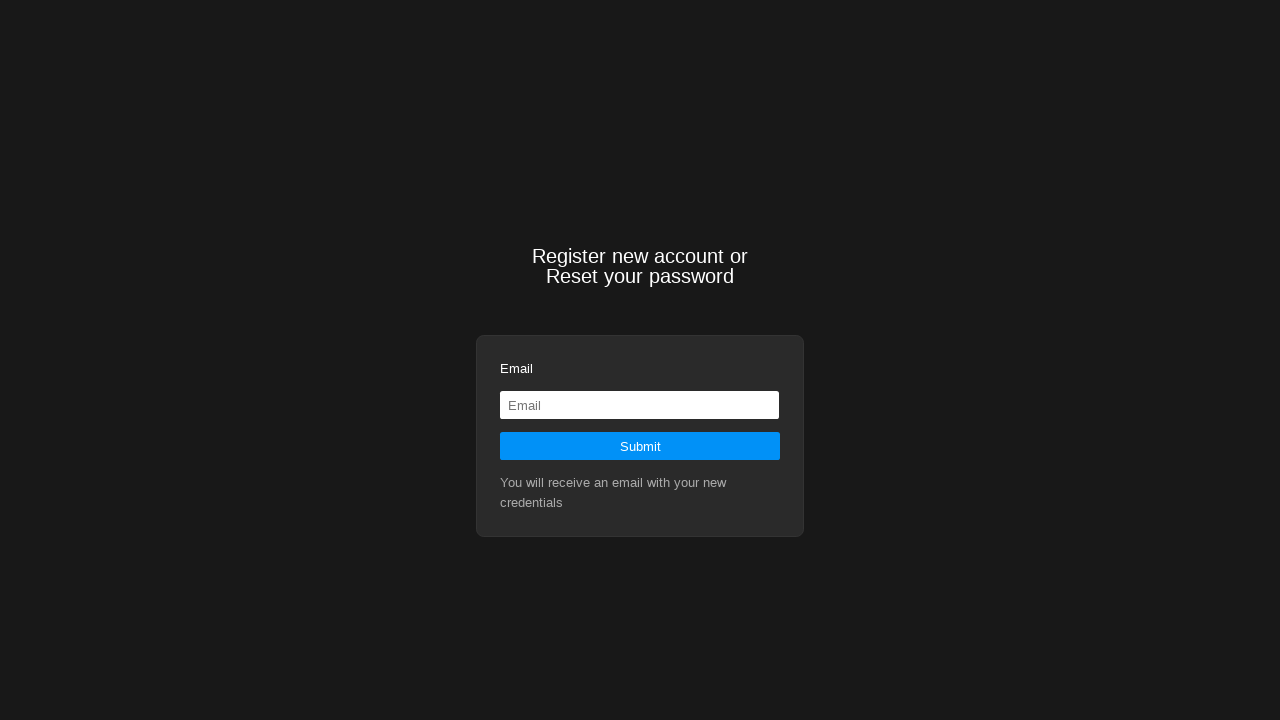

Assertion passed: 'registration' is present in current URL
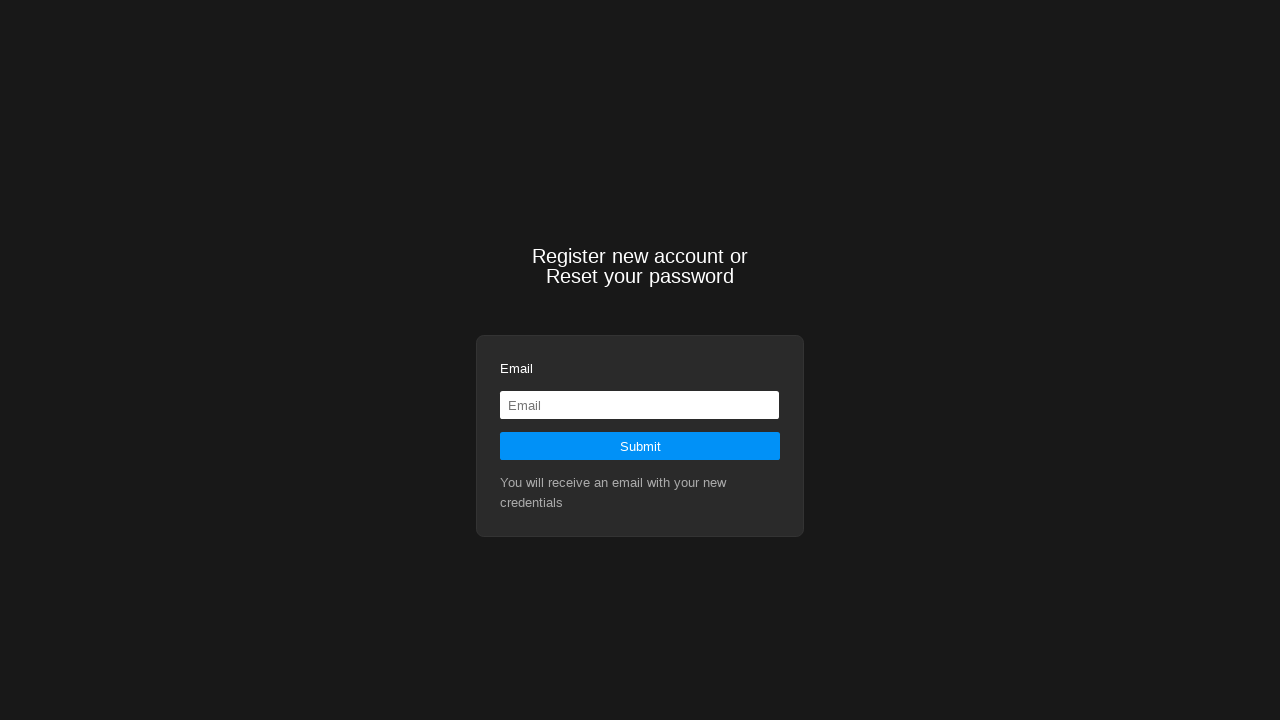

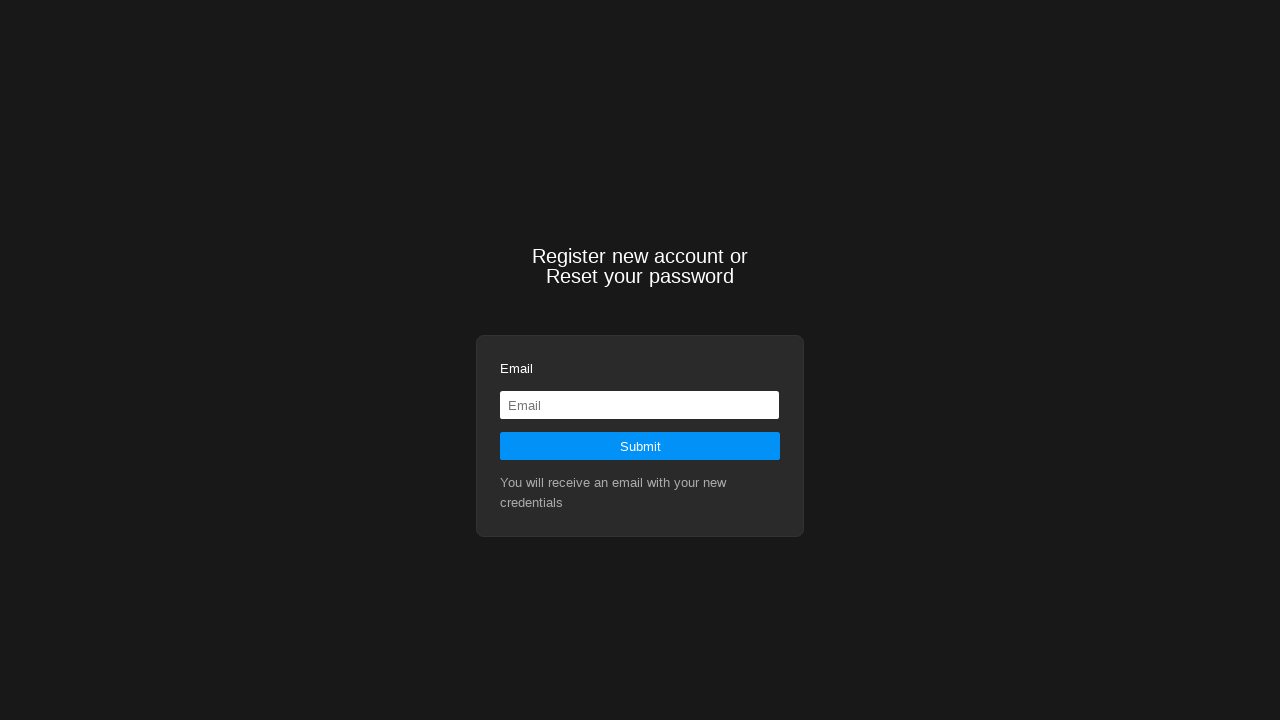